Tests opting out of A/B tests by adding an opt-out cookie after visiting the page, then refreshing to verify the opt-out takes effect

Starting URL: http://the-internet.herokuapp.com/abtest

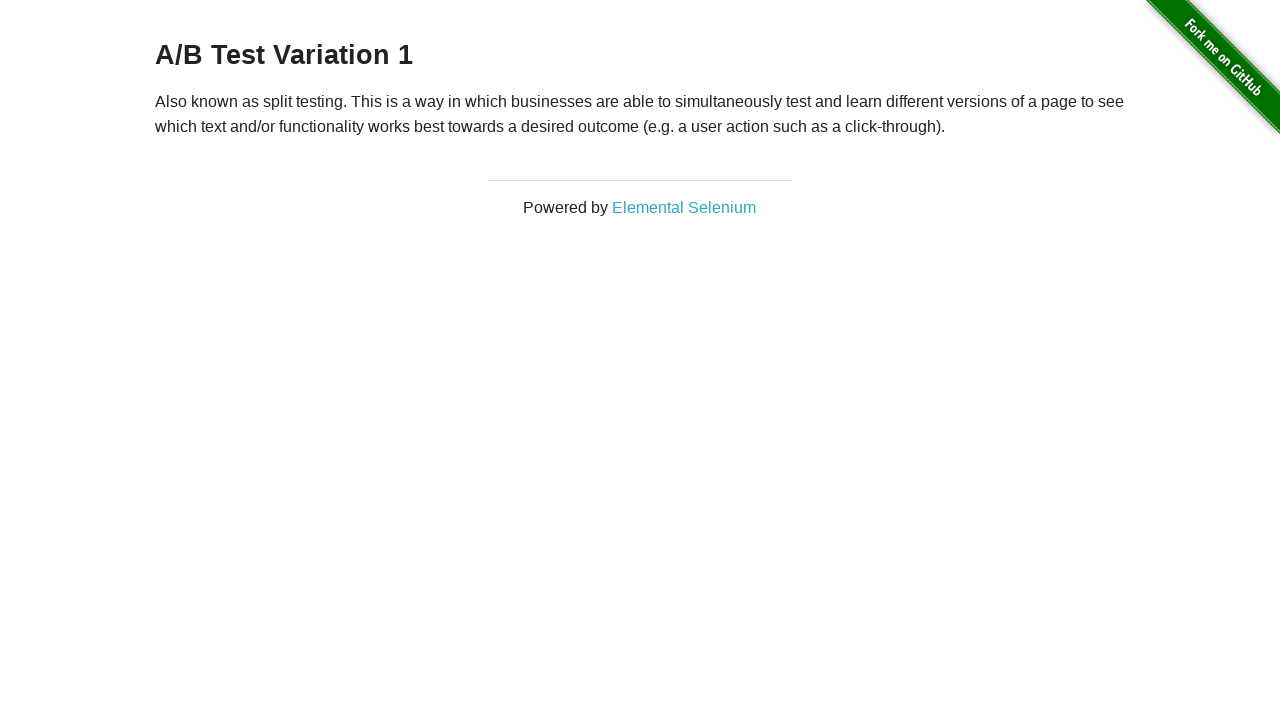

Waited for h3 heading to load
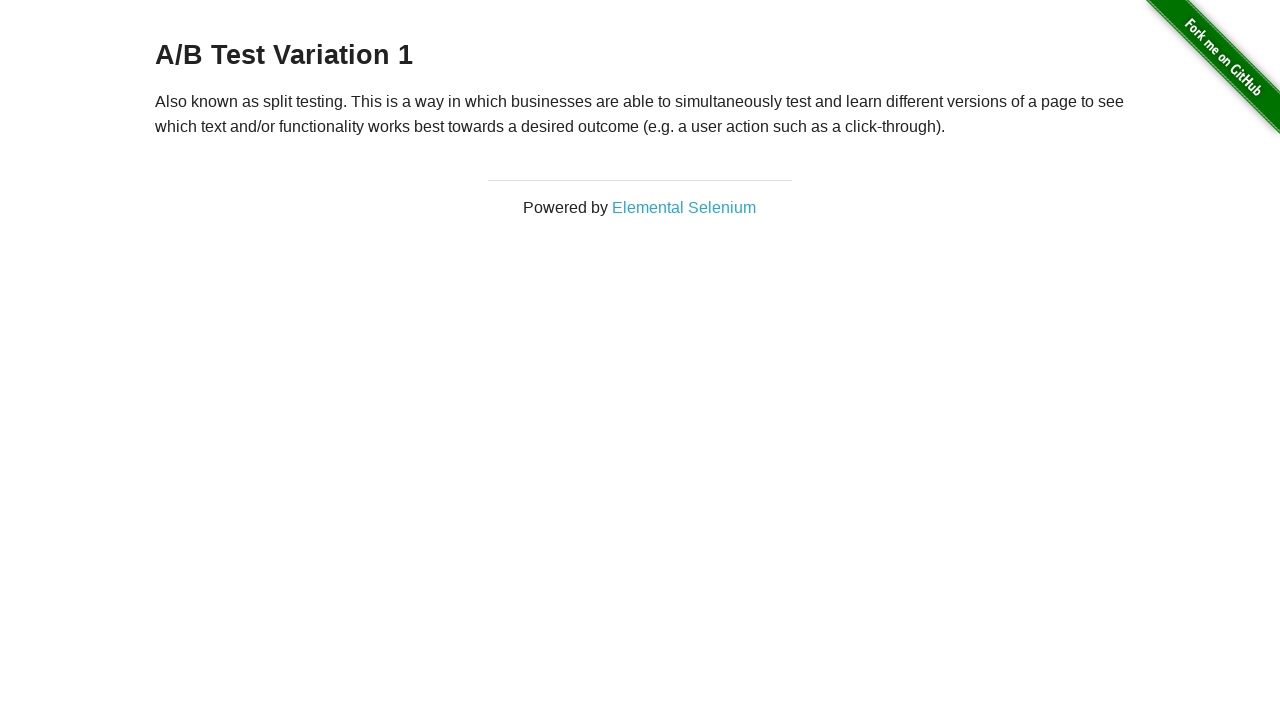

Retrieved initial heading text content
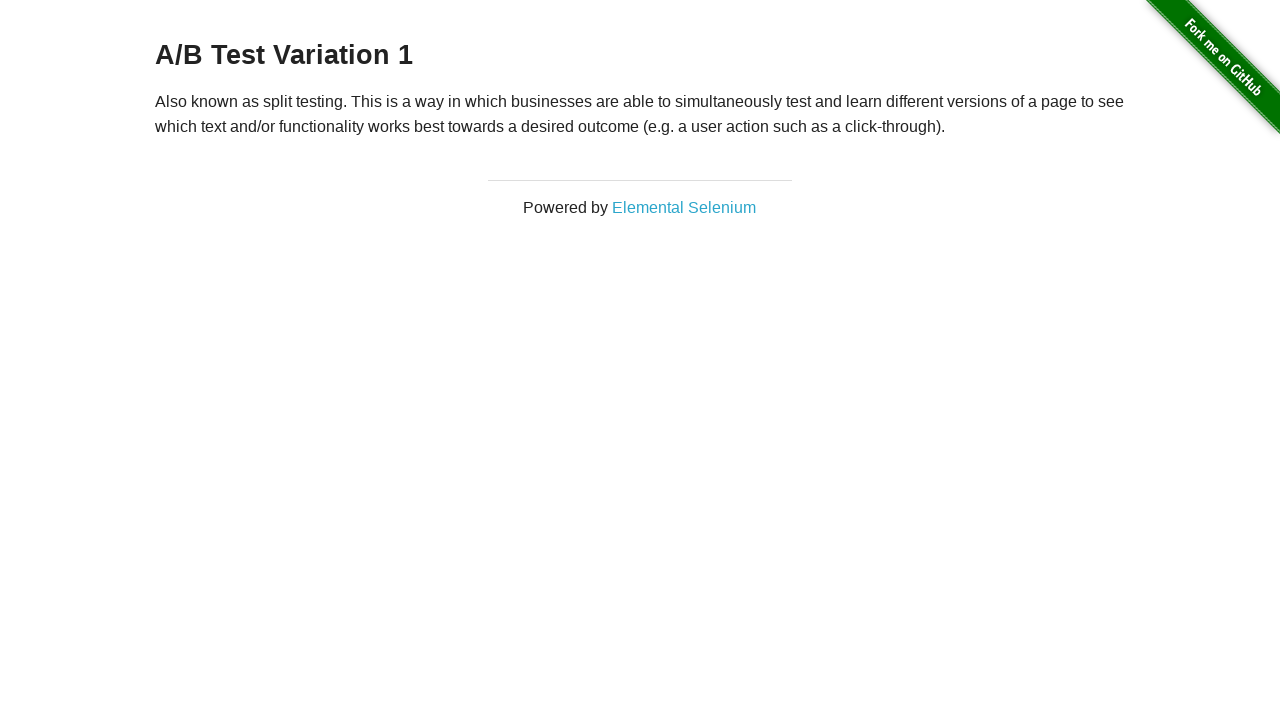

Verified initial heading starts with 'A/B Test'
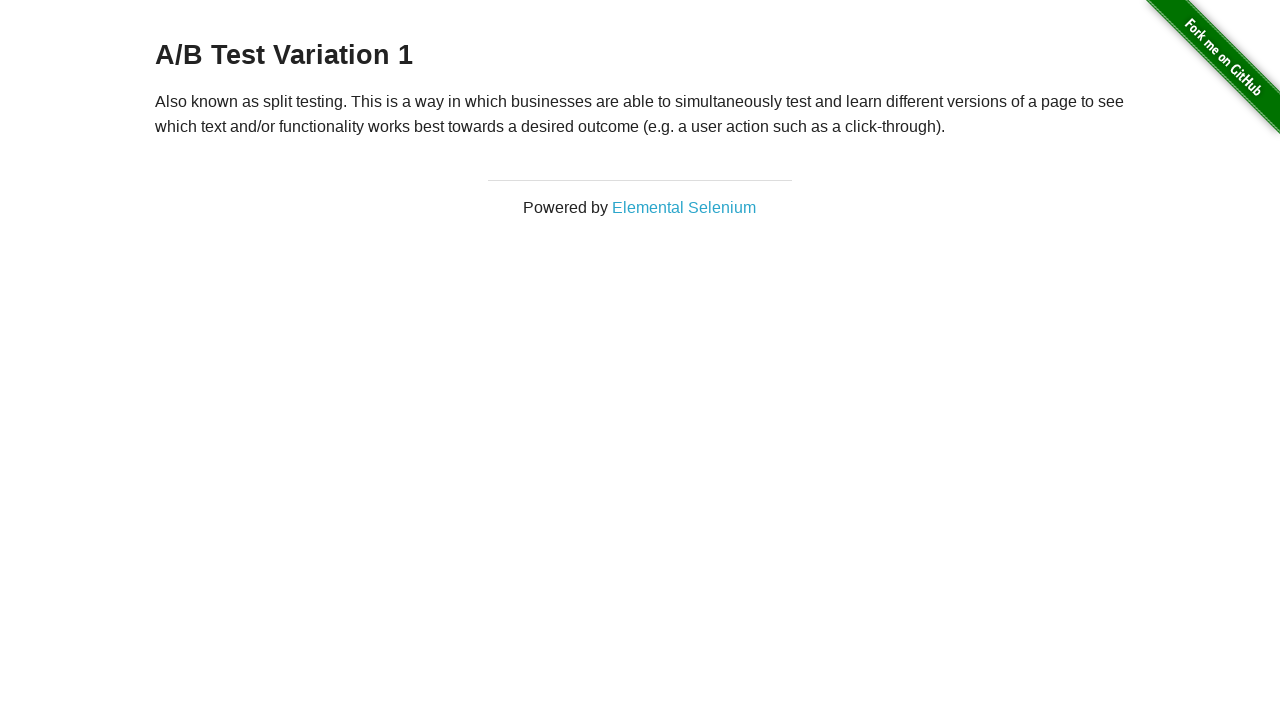

Added optimizelyOptOut cookie with value 'true'
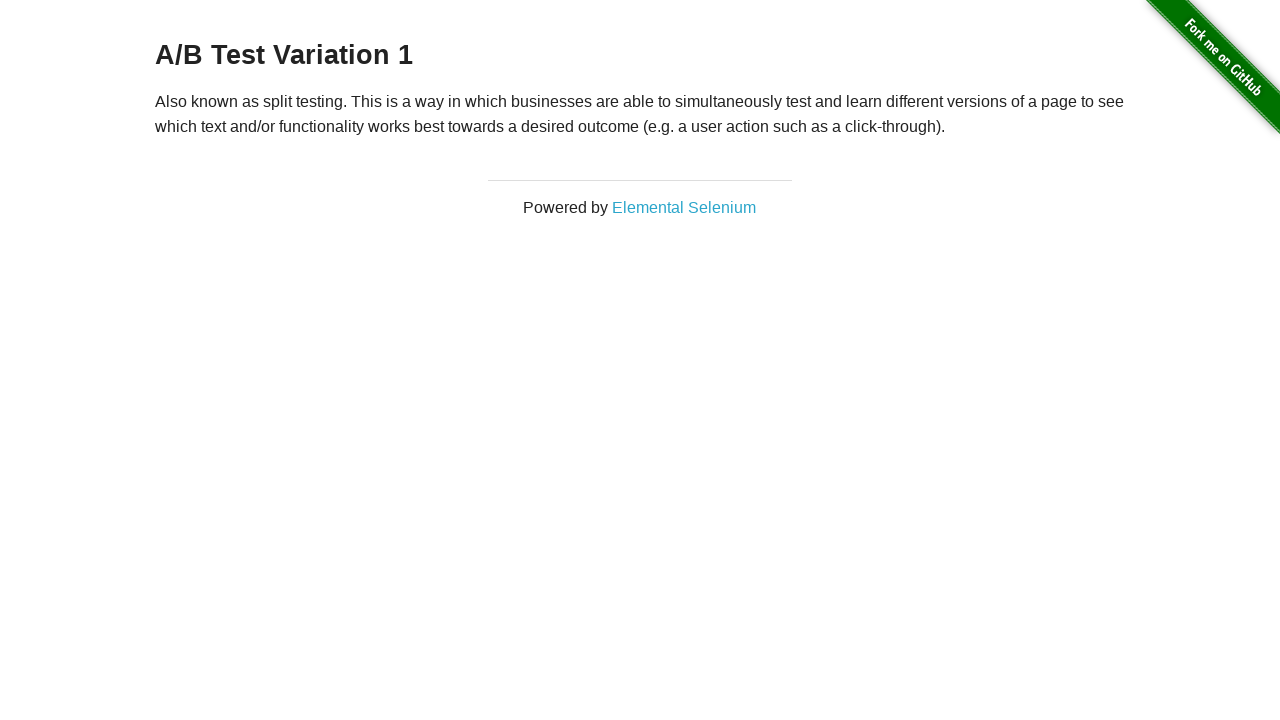

Reloaded page to apply opt-out cookie
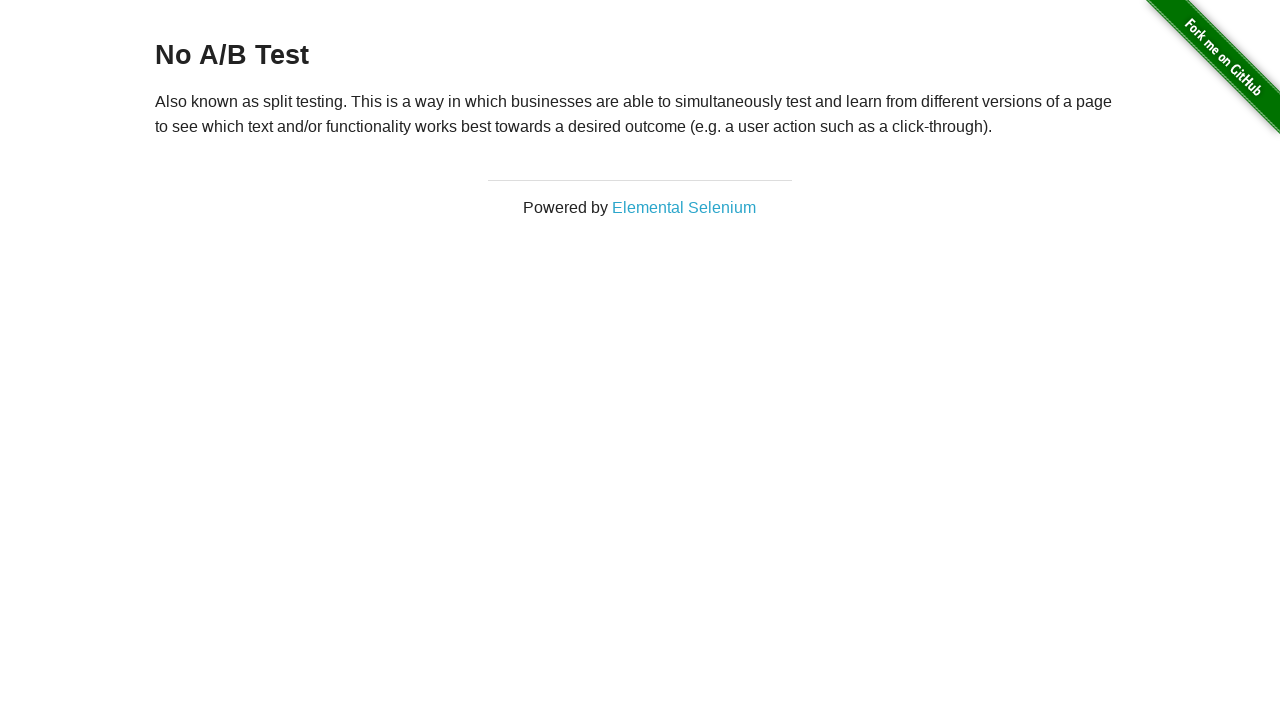

Waited for h3 heading to load after page reload
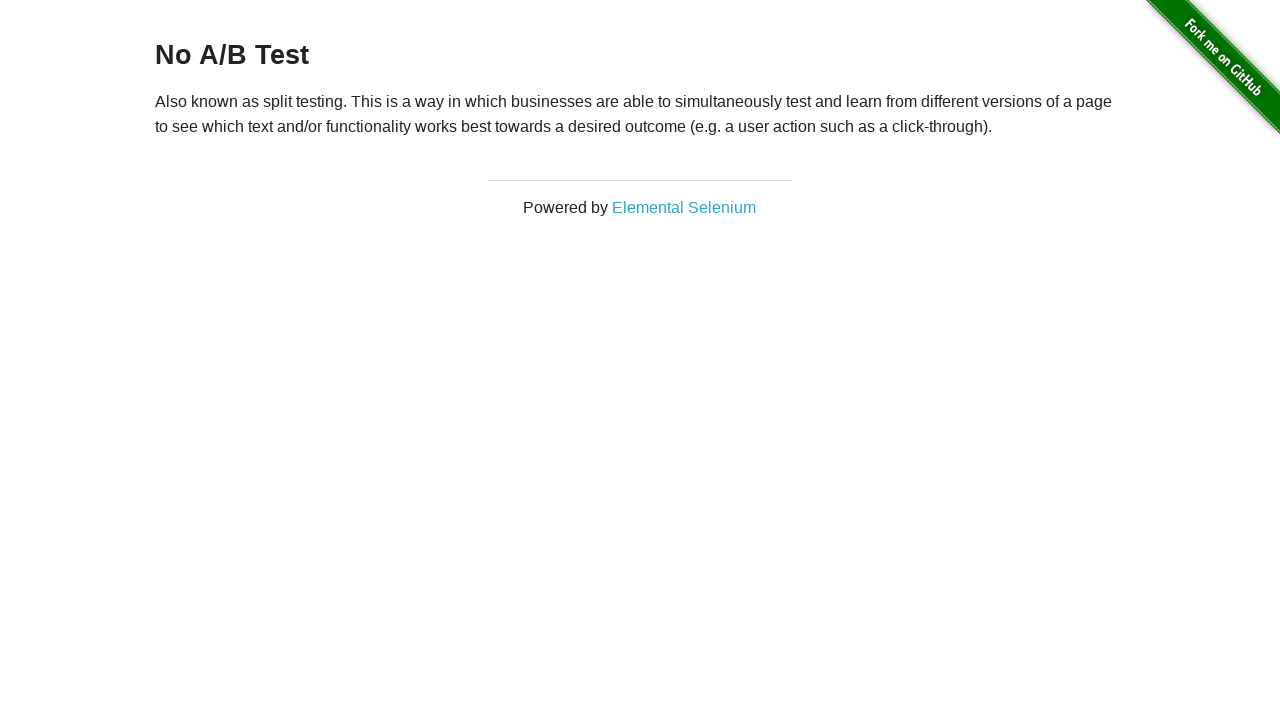

Retrieved heading text content after opt-out
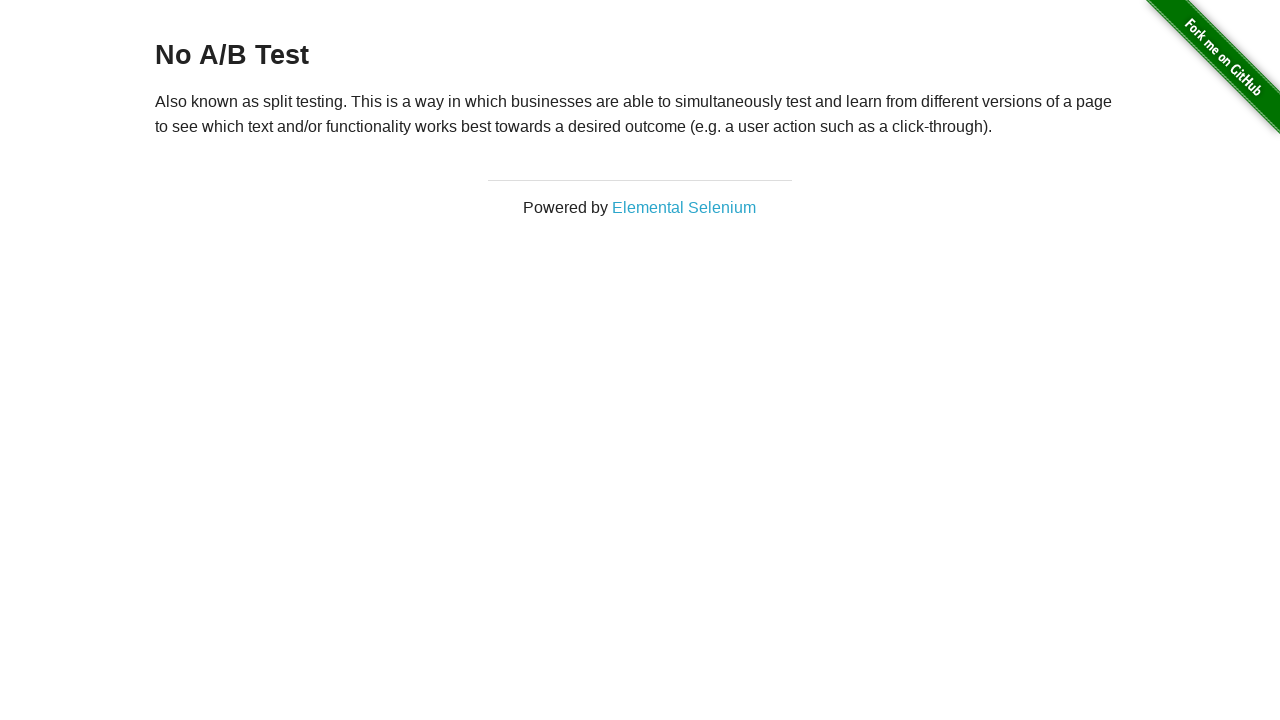

Verified opt-out is active - heading starts with 'No A/B Test'
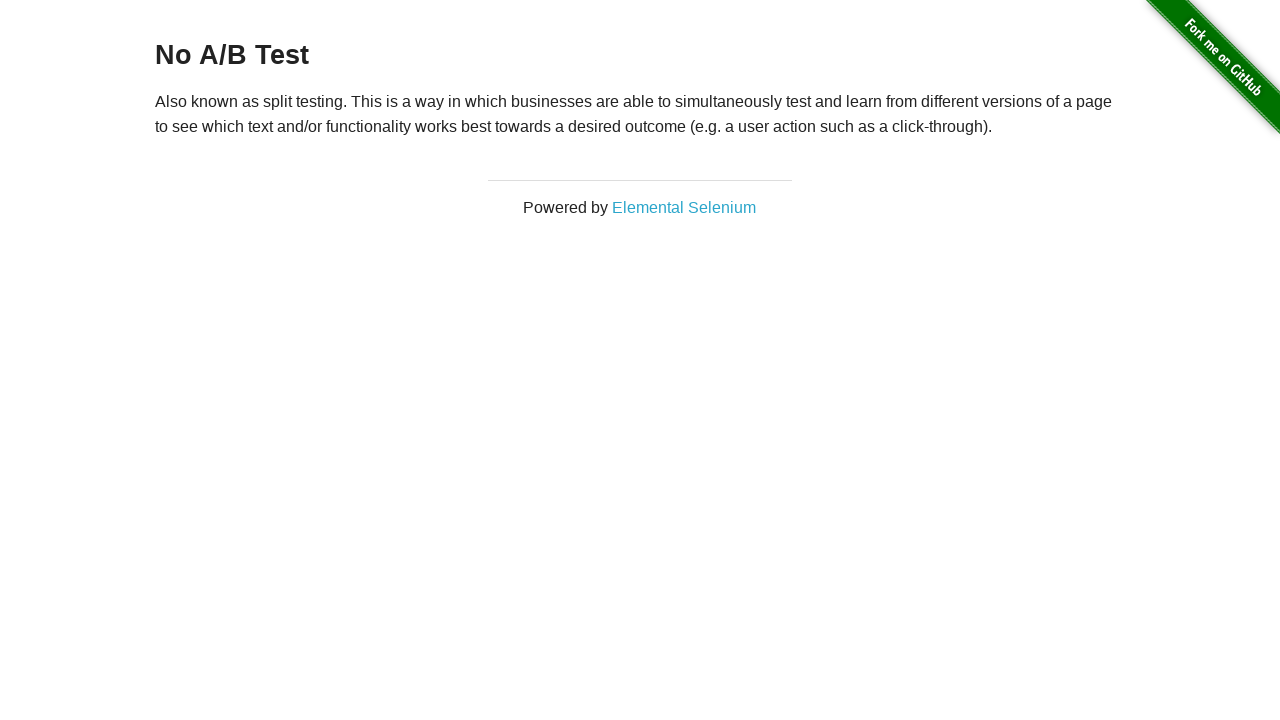

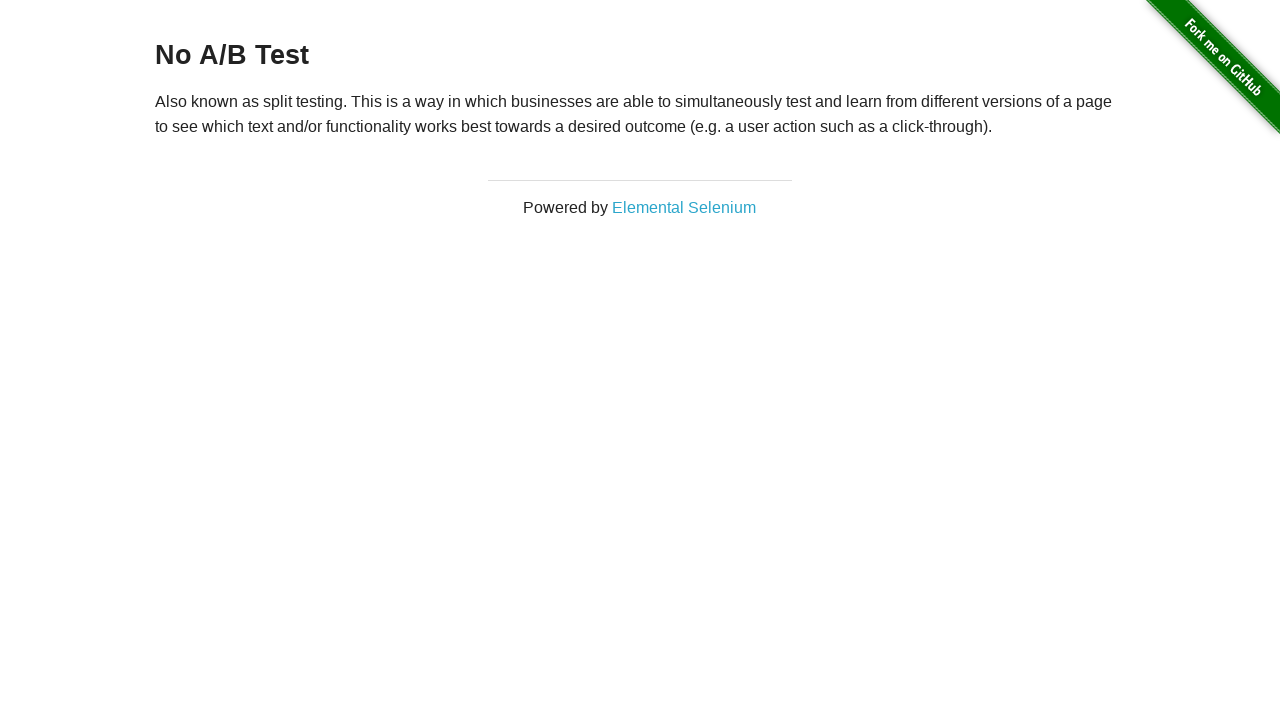